Tests creating a todo list and then accessing it by clicking the use link, verifying navigation to the todo page

Starting URL: https://eviltester.github.io/simpletodolist/todolists.html

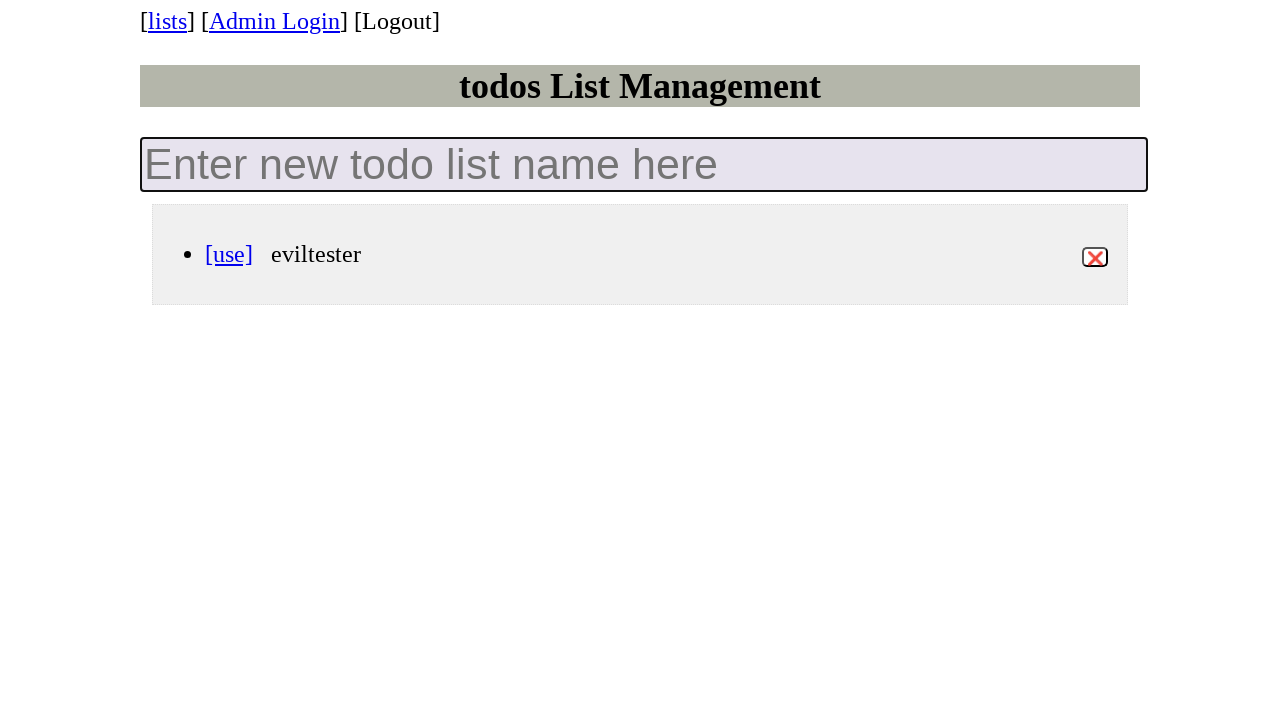

Filled todo list name field with 'Tests' on internal:attr=[placeholder="Enter new todo list name here"i]
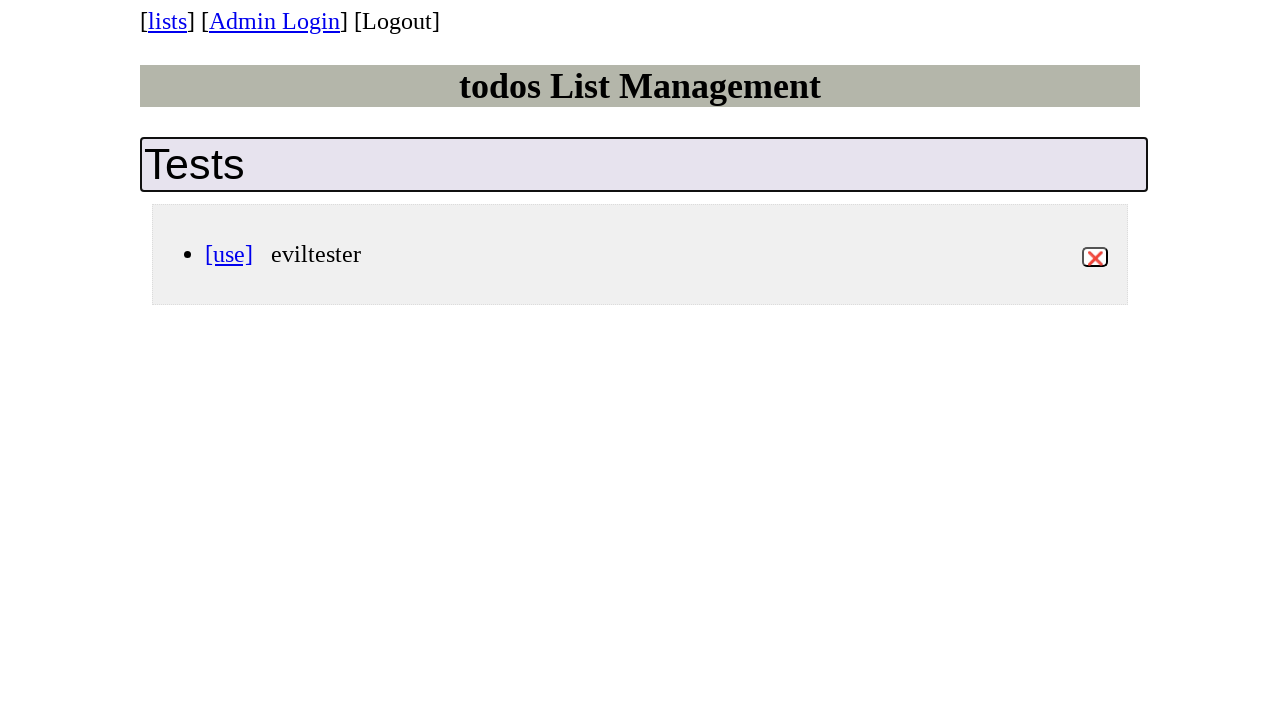

Pressed Enter to create the todo list
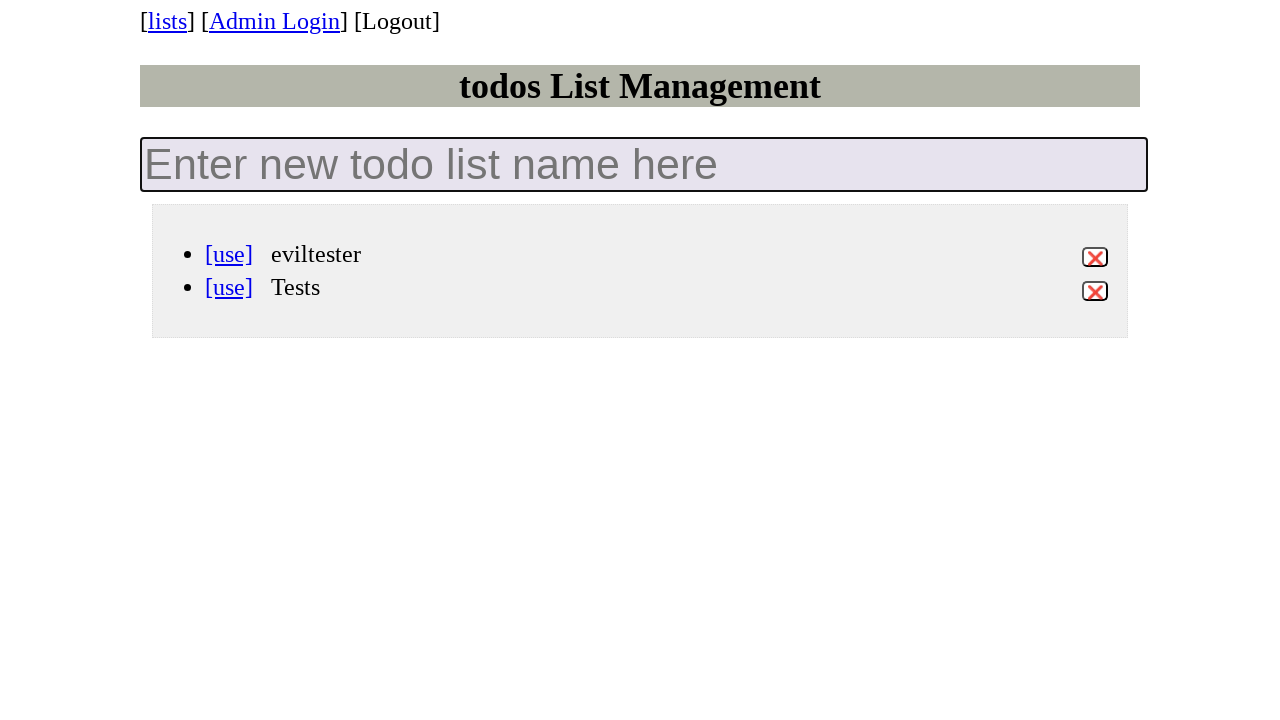

Clicked [use] link to access the 'Tests' todo list at (229, 287) on div >> internal:has-text="[use] Tests"i >> internal:role=link
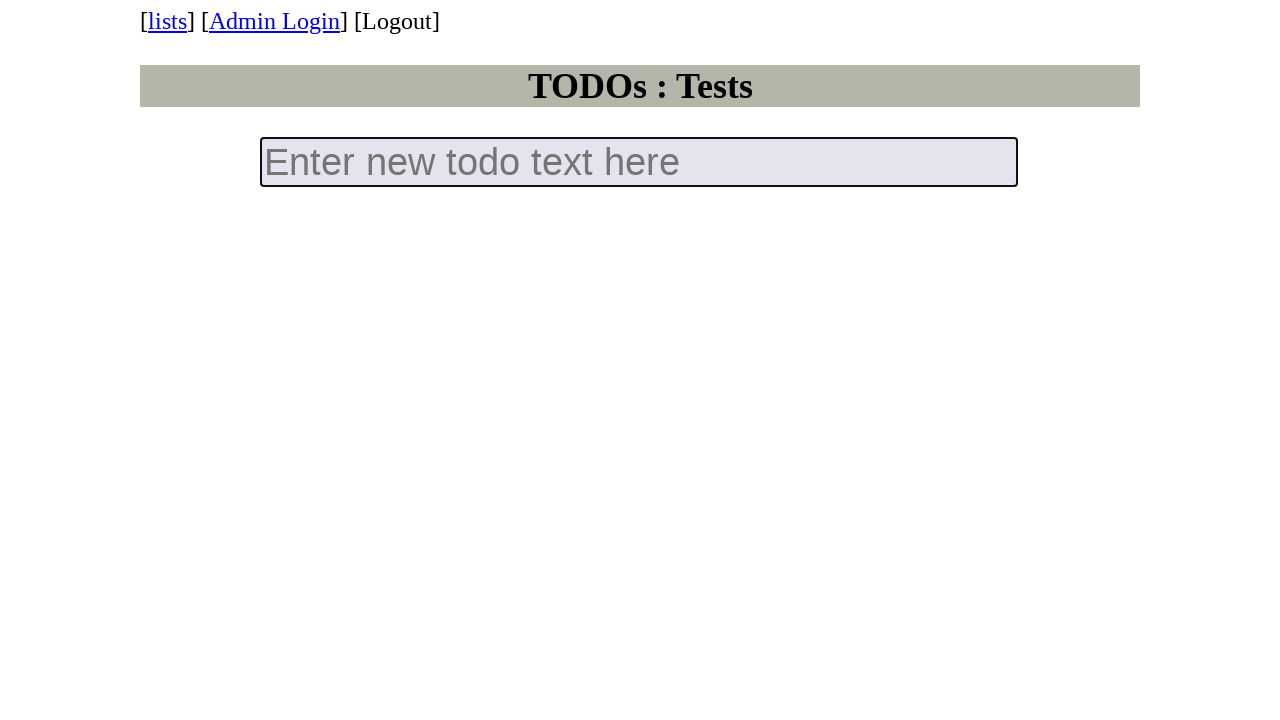

Verified navigation to todo page with correct URL
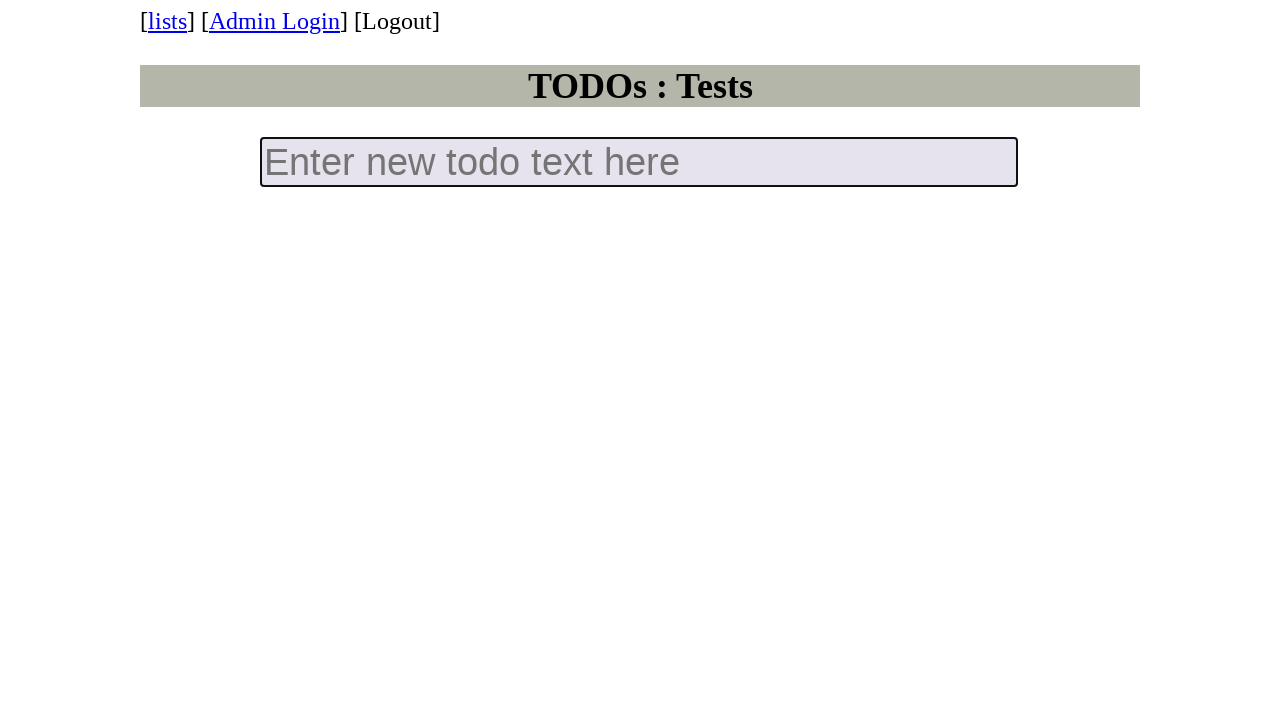

Verified 'TODOs : Tests' heading is displayed on todo page
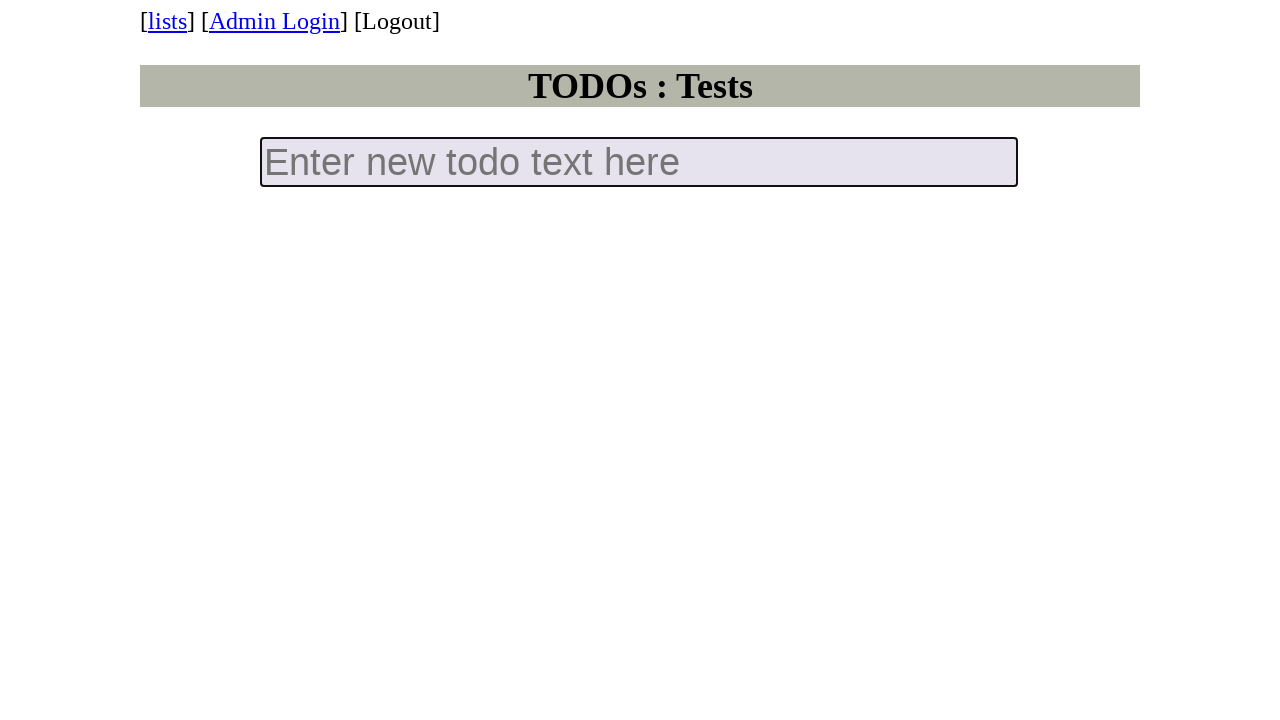

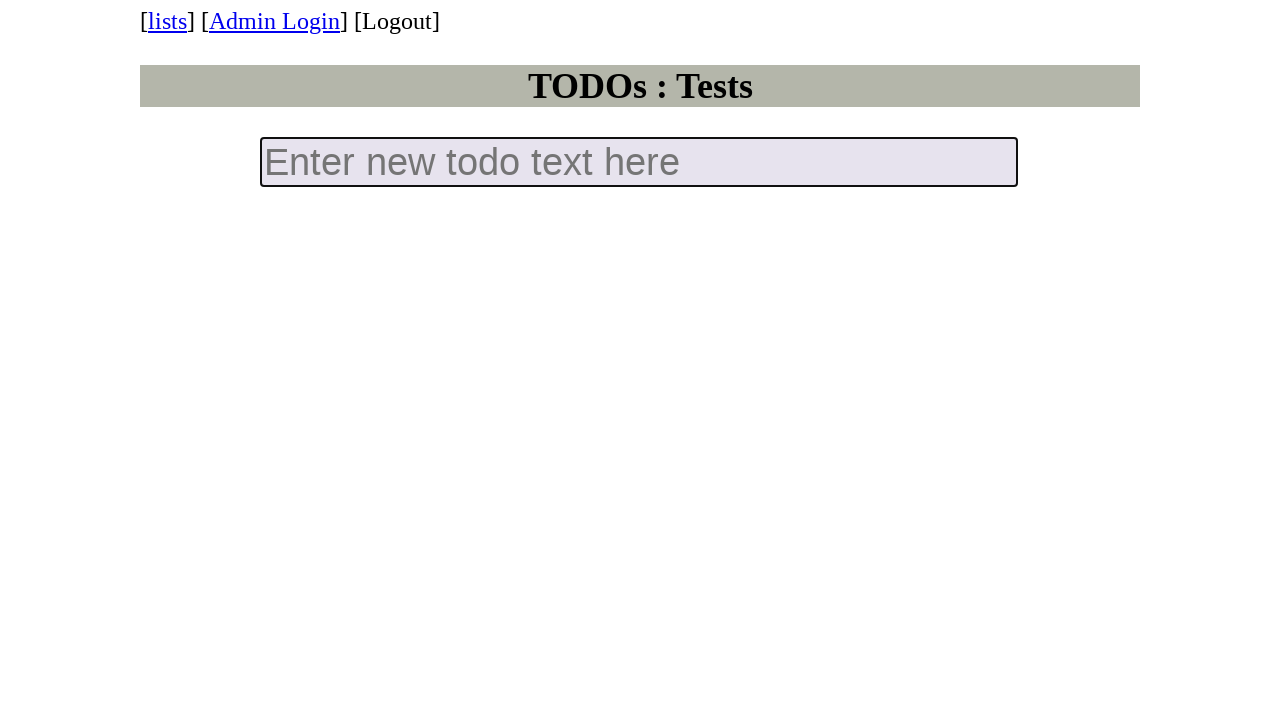